Tests the basic alert functionality by clicking a button that triggers an alert and accepting it

Starting URL: https://demoqa.com/alerts

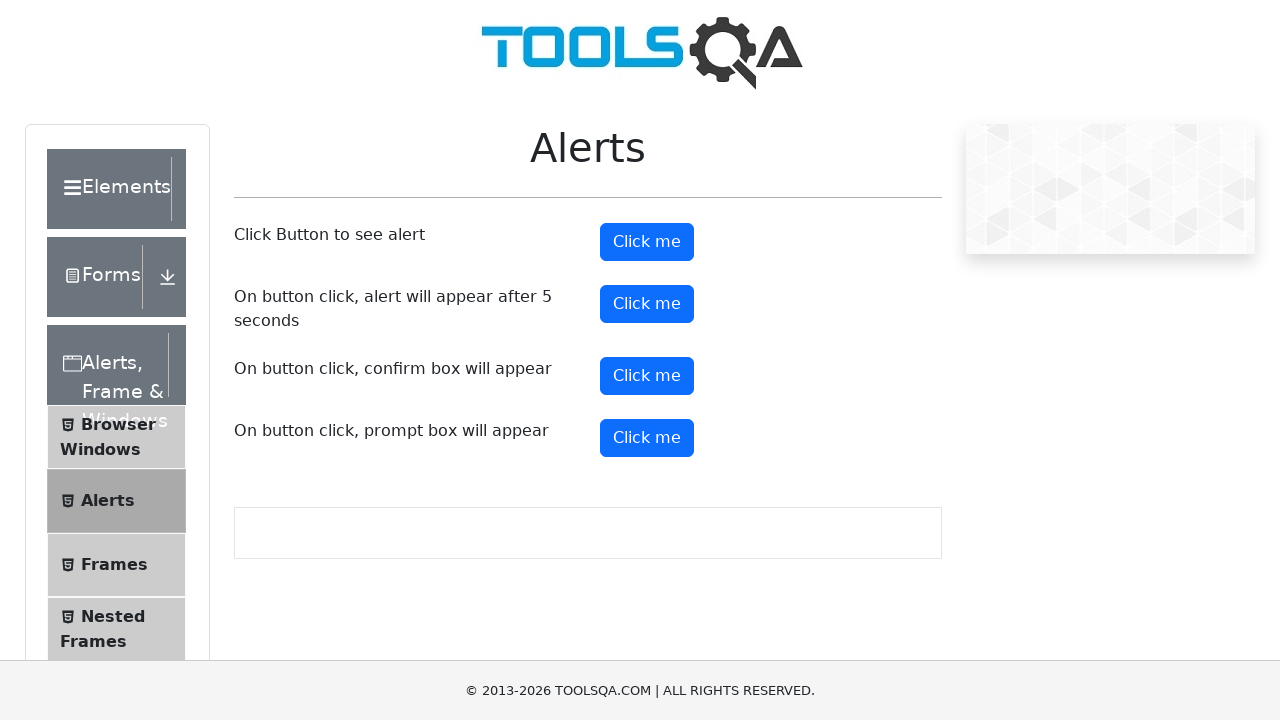

Clicked alert button to trigger basic alert at (647, 242) on #alertButton
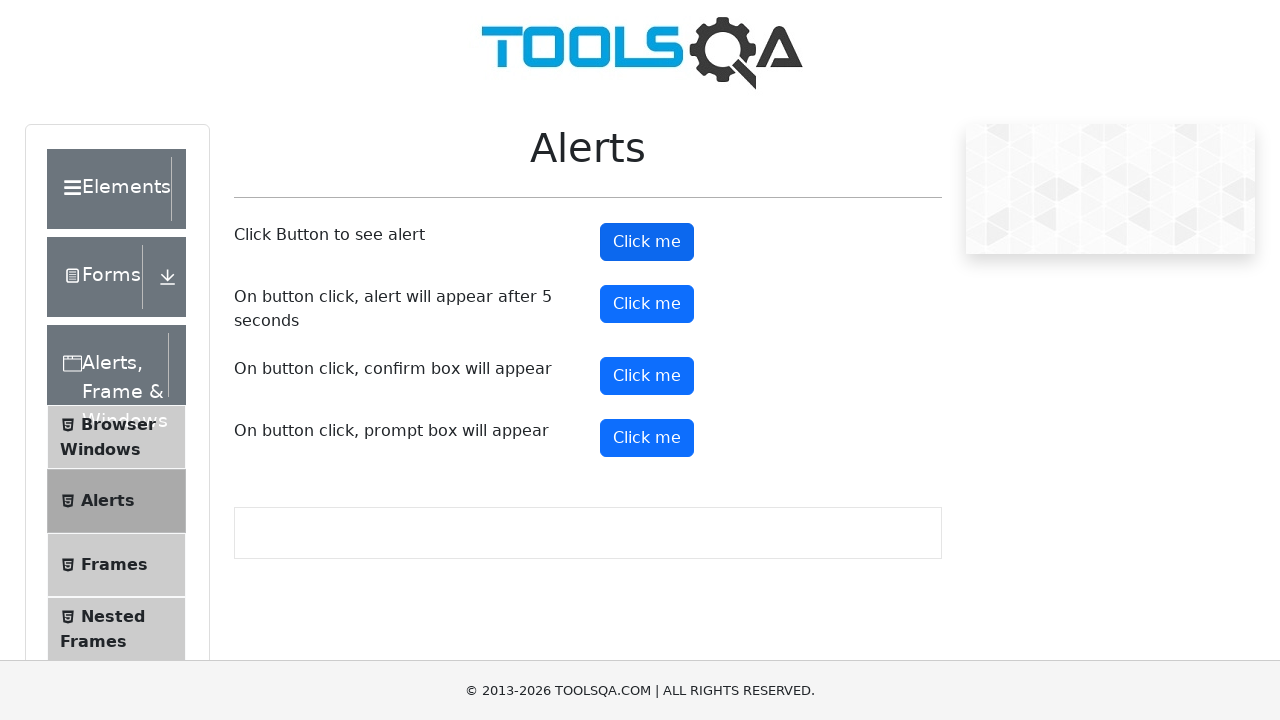

Set up dialog handler to accept alerts
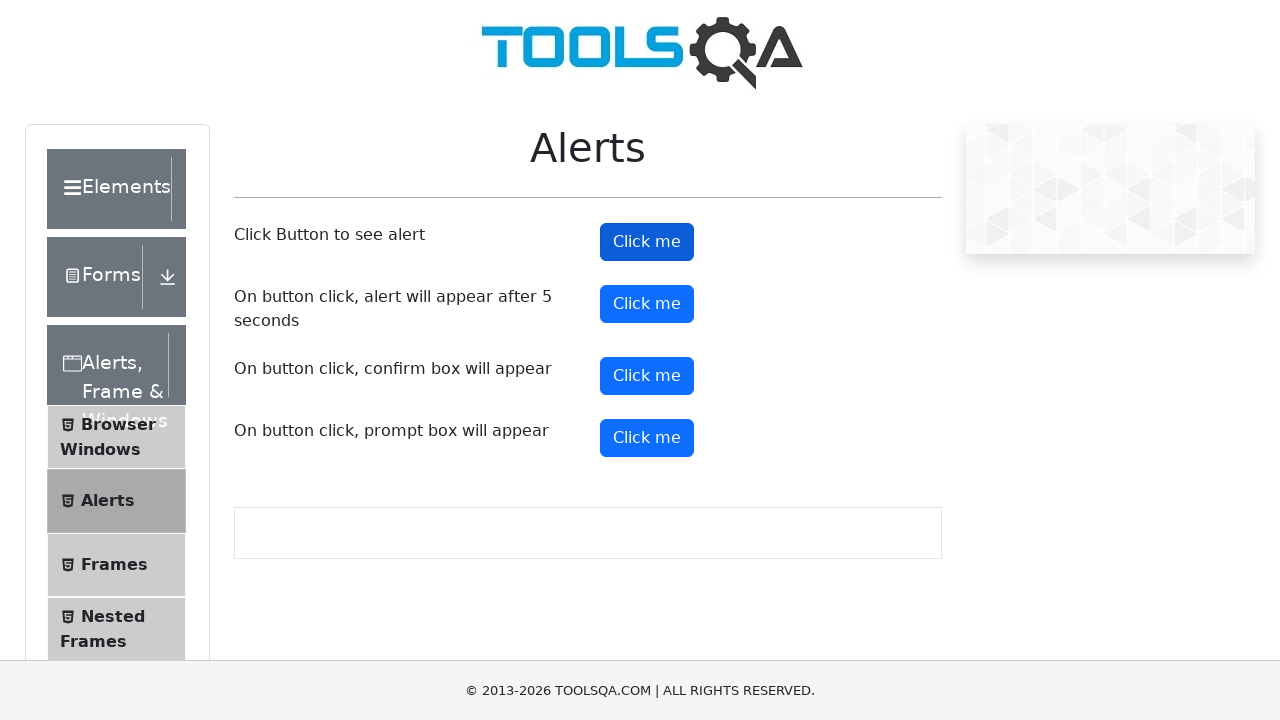

Waited for alert to be processed
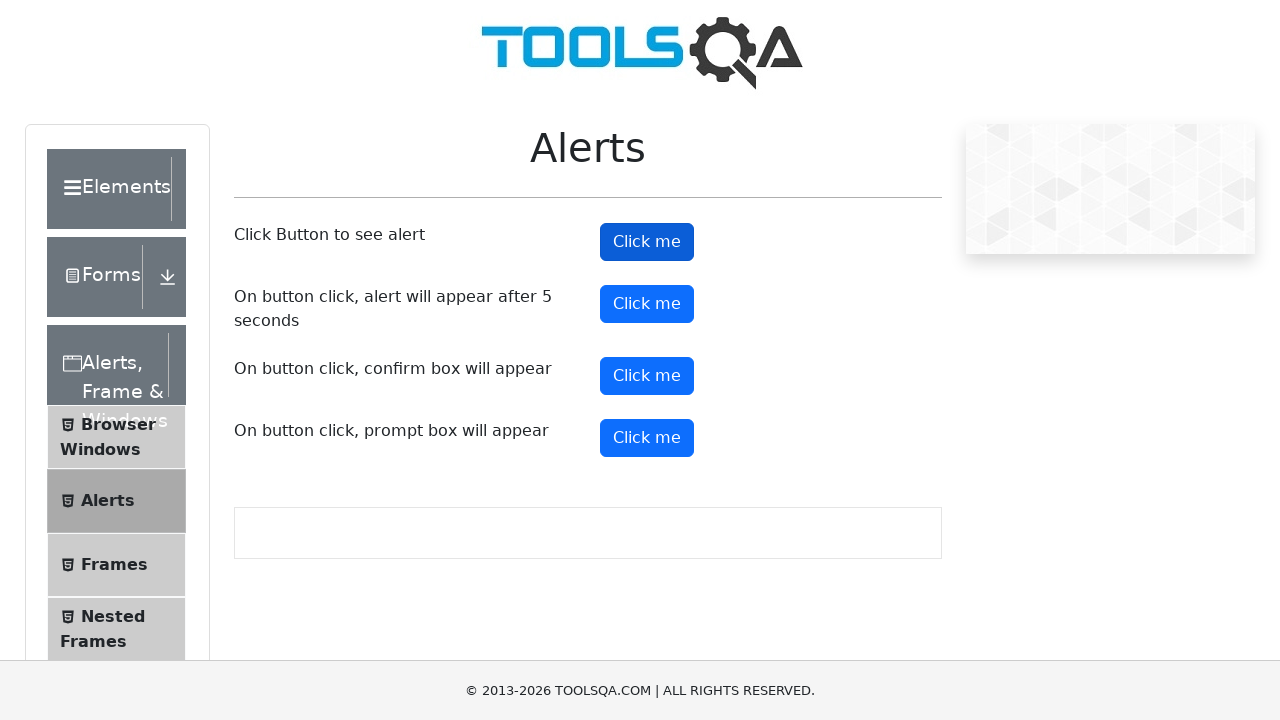

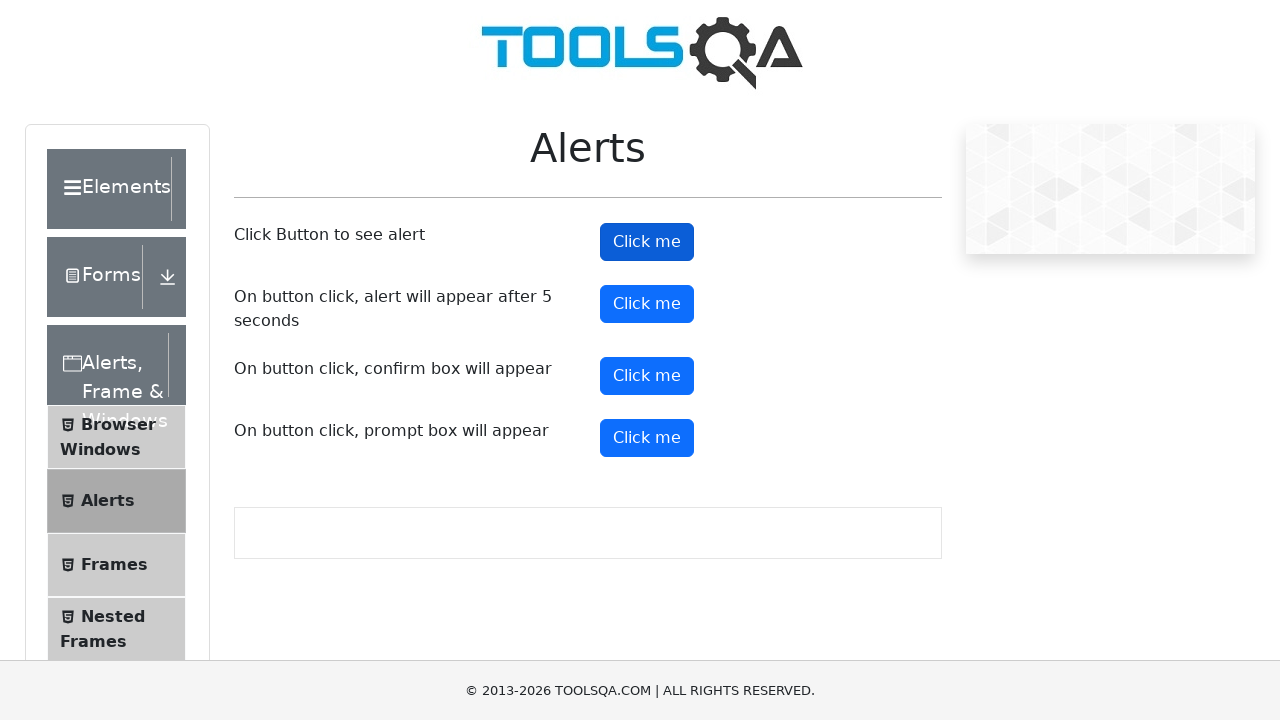